Tests navigation on the Dr. Dabber experience site by clicking through an age verification gate, discovering a product link, navigating to a product page, and scrolling through the page content.

Starting URL: https://experience.drdabber.com/

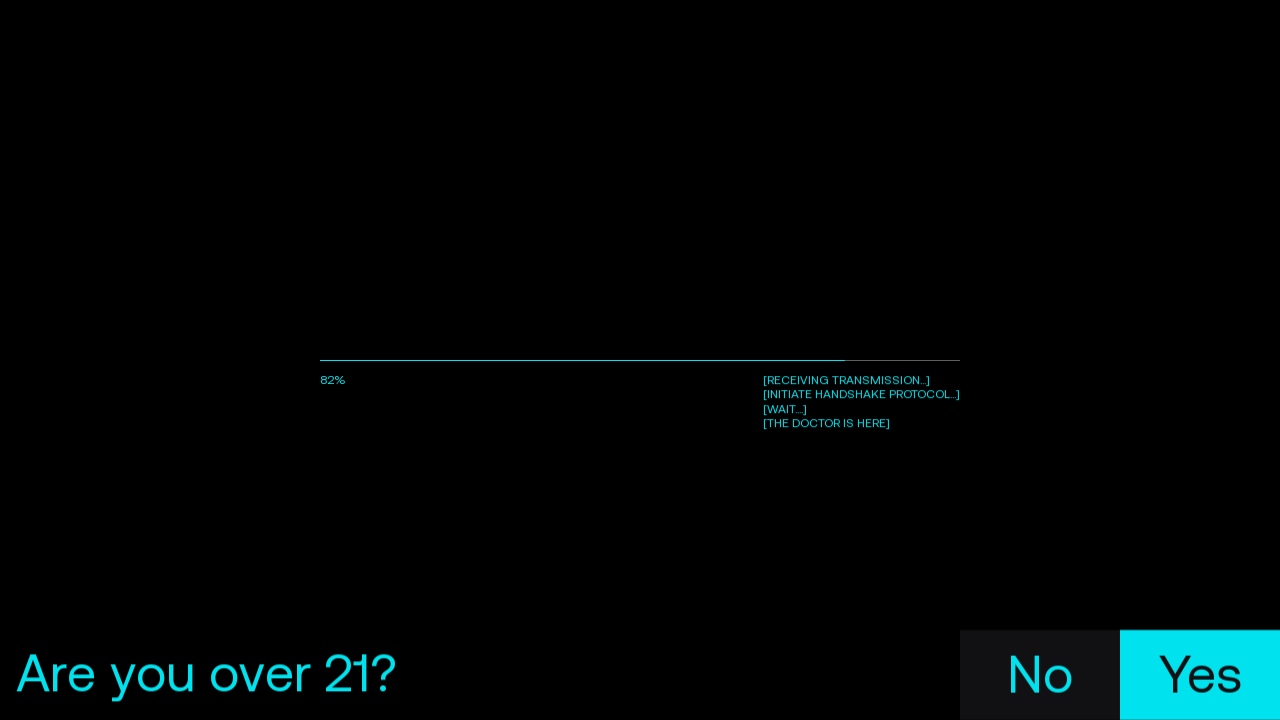

Clicked 'Yes' on age verification popup at (1200, 675) on span >> internal:has-text="Yes"i >> nth=0
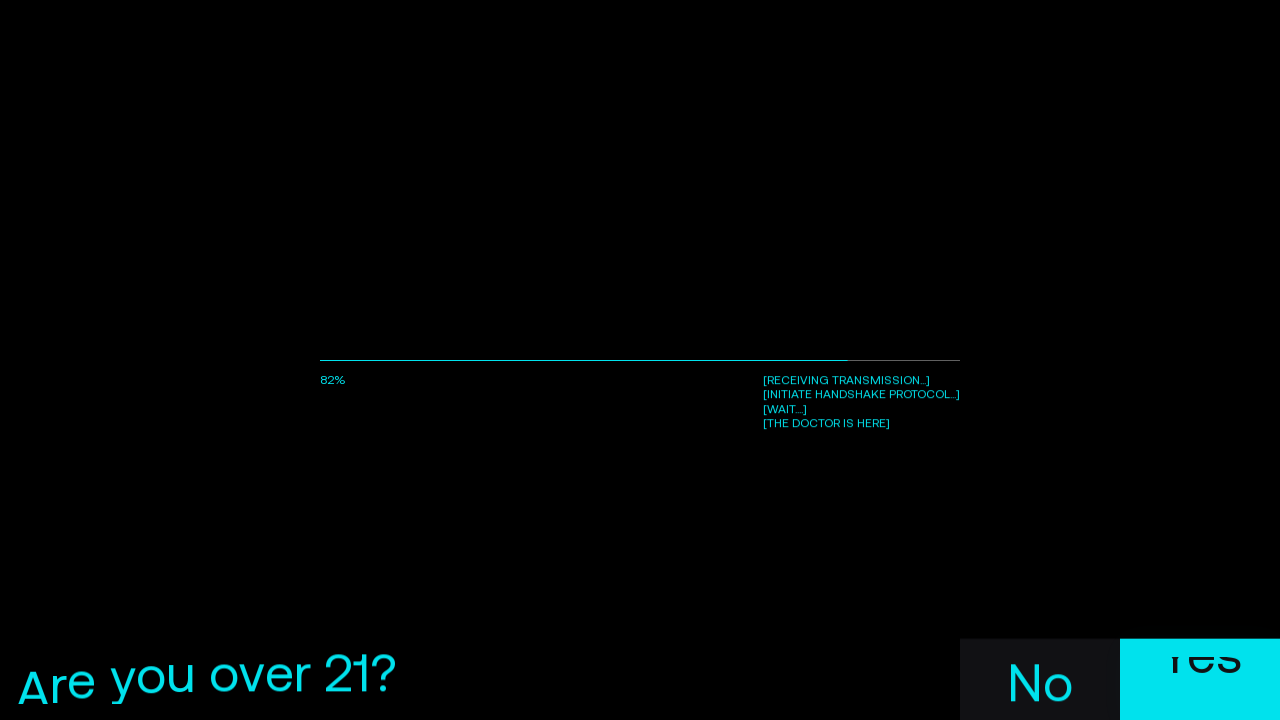

Clicked on 'Discover Boost Evo®' link at (640, 360) on internal:role=link[name="Discover Boost Evo®"i]
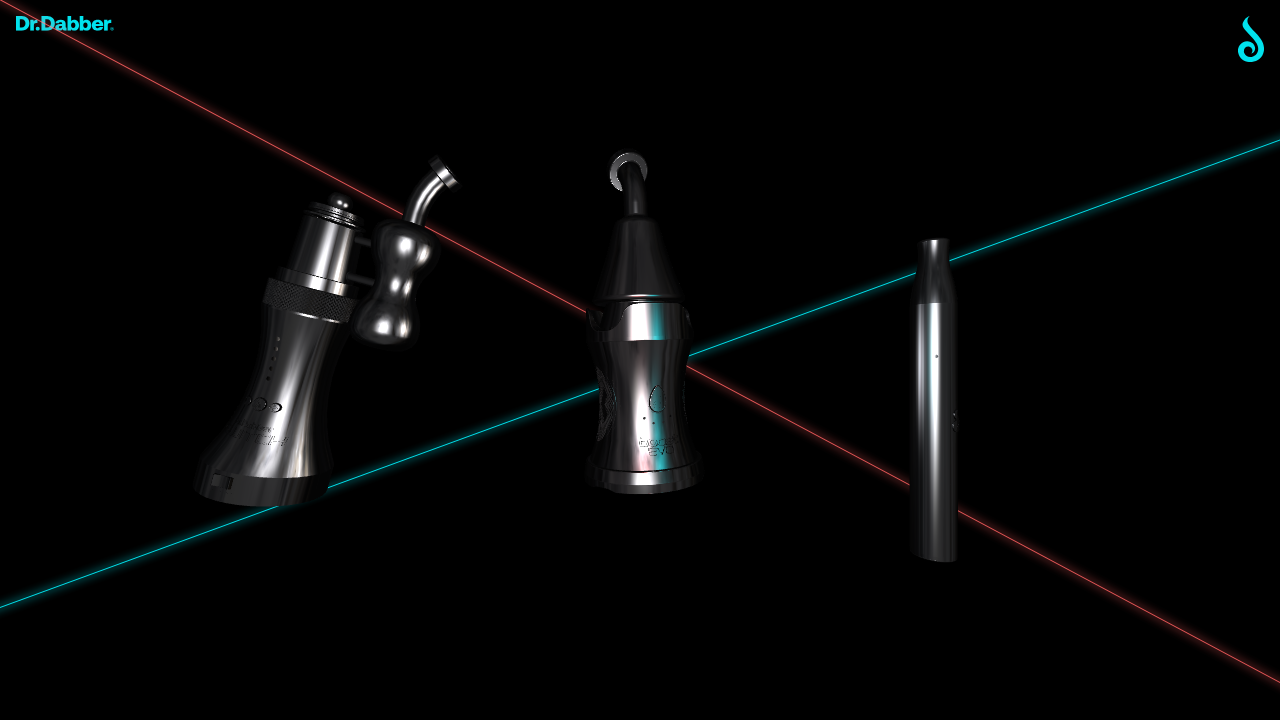

Navigated to Boost Evo product page
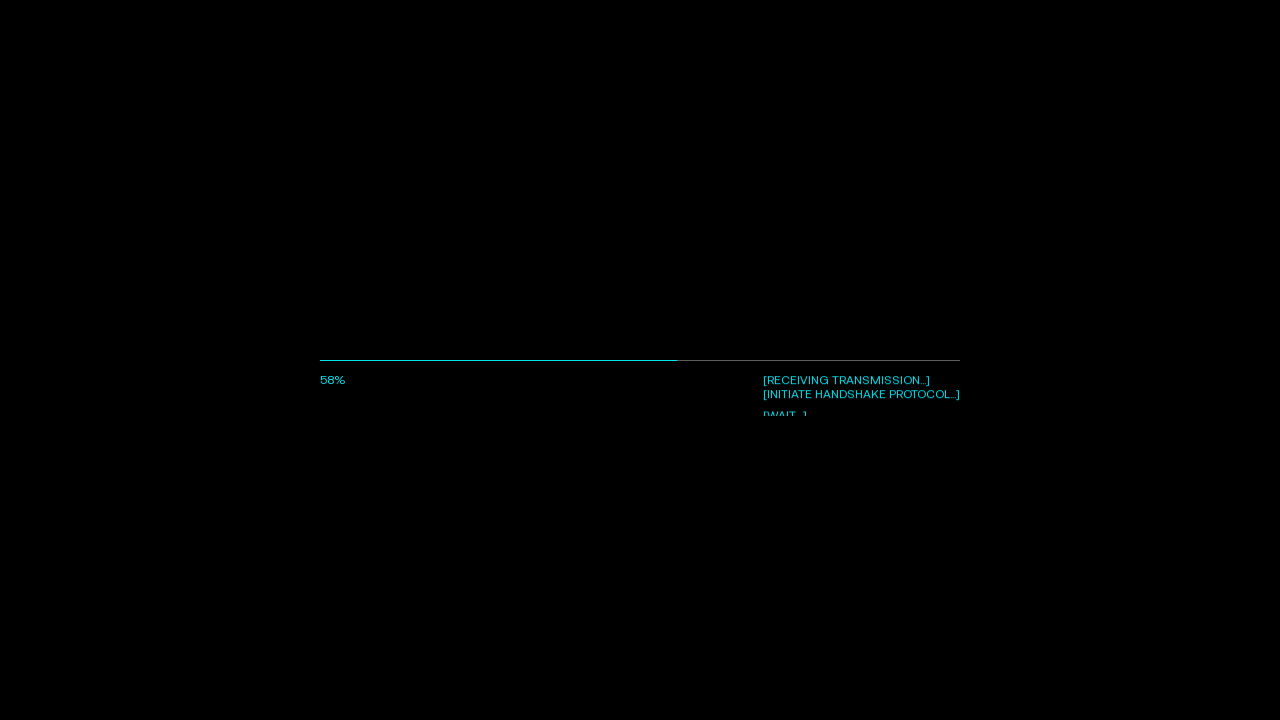

Pressed ArrowDown to scroll
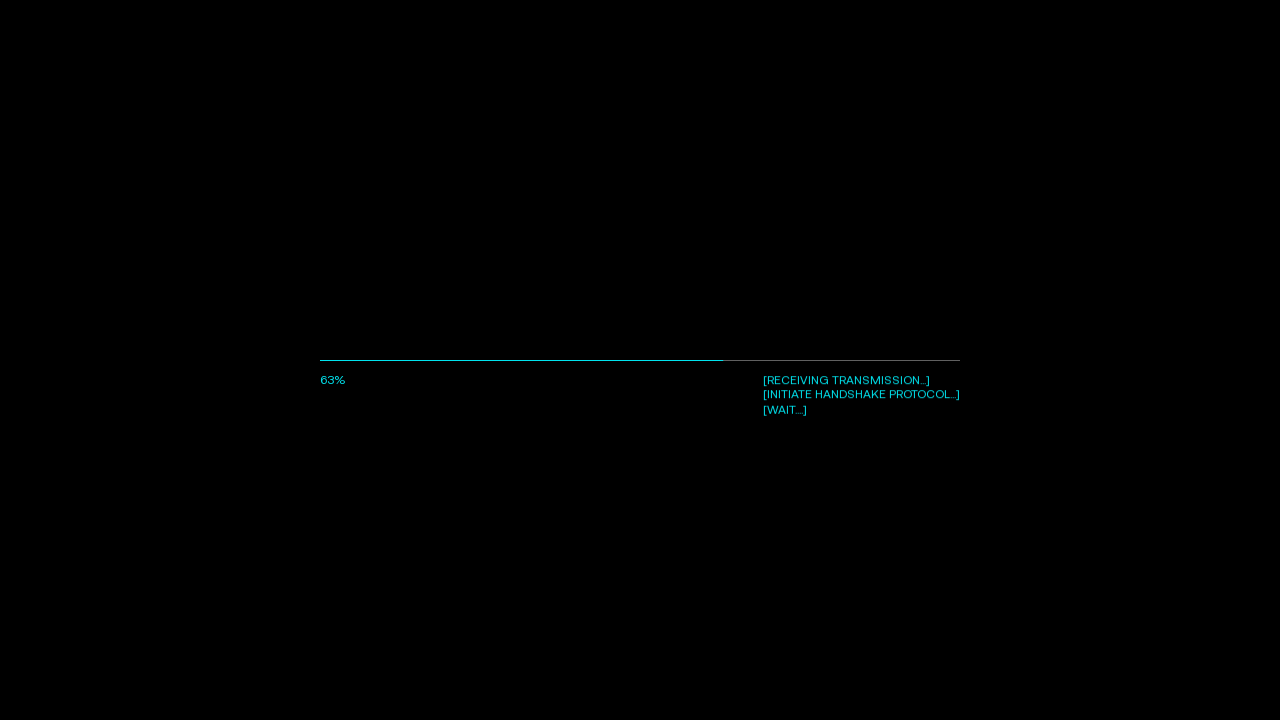

Scrolled down with mouse wheel
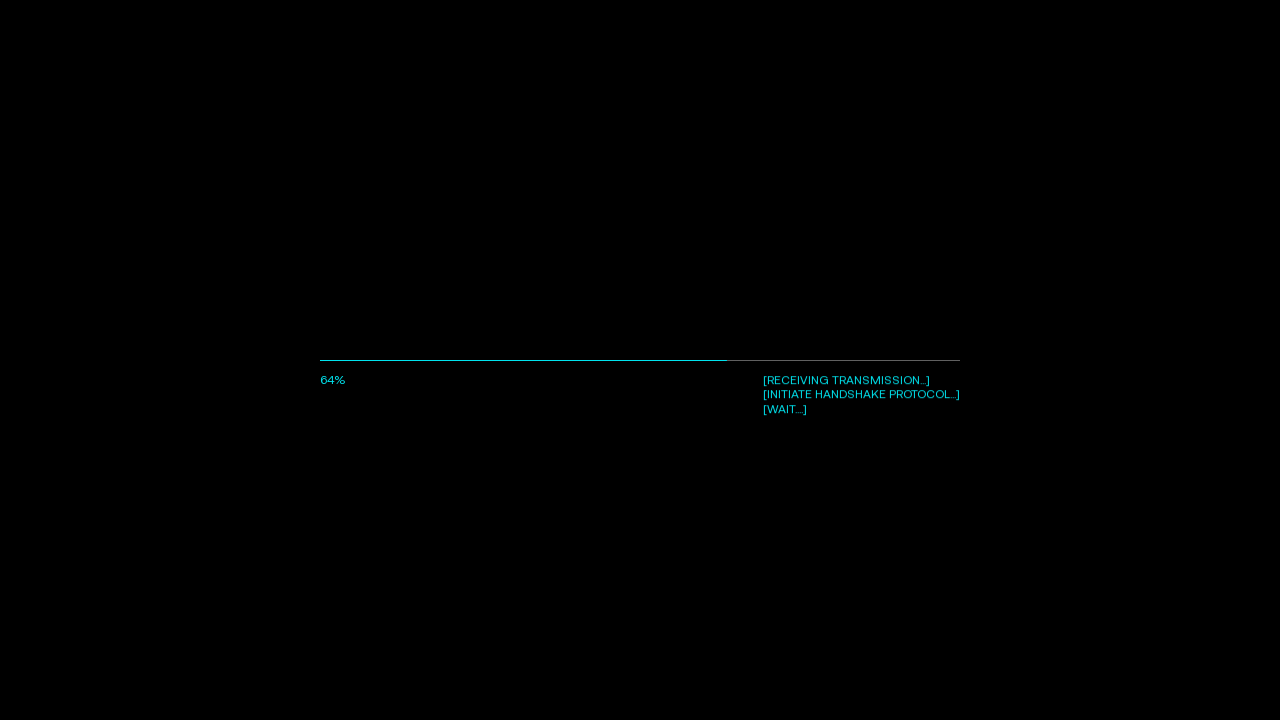

Scrolled down with mouse wheel
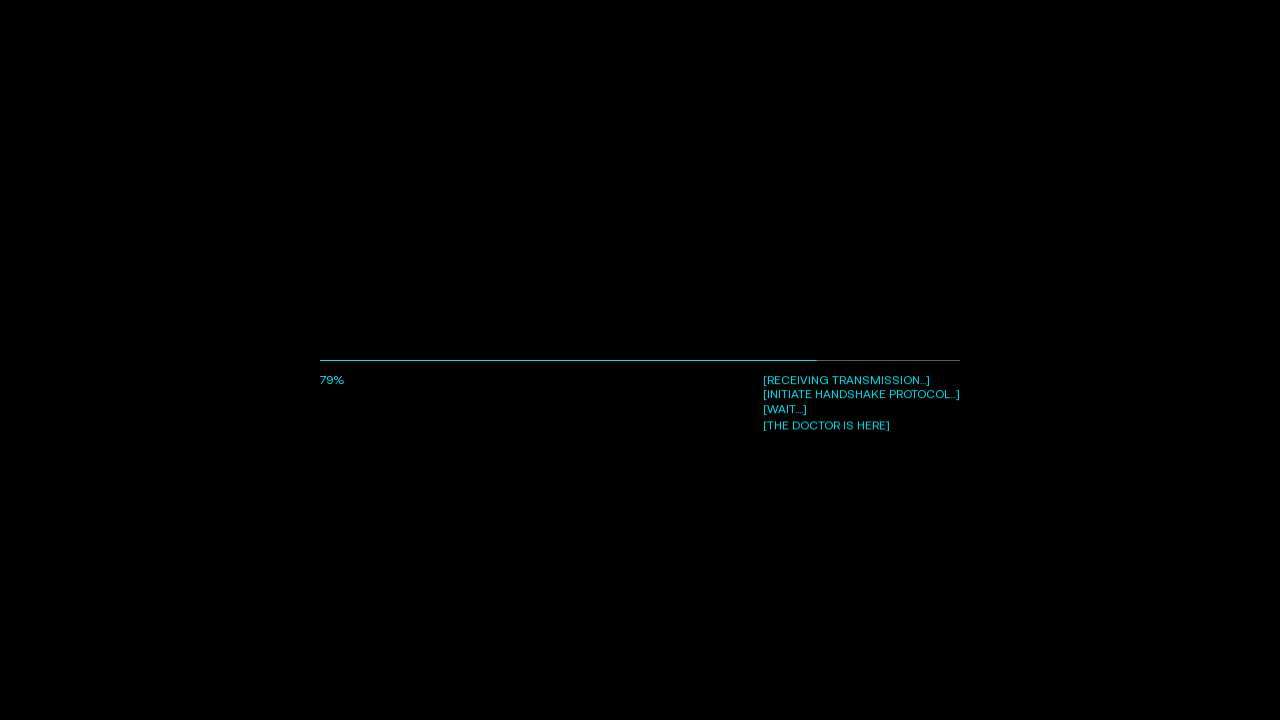

Scrolled down with mouse wheel
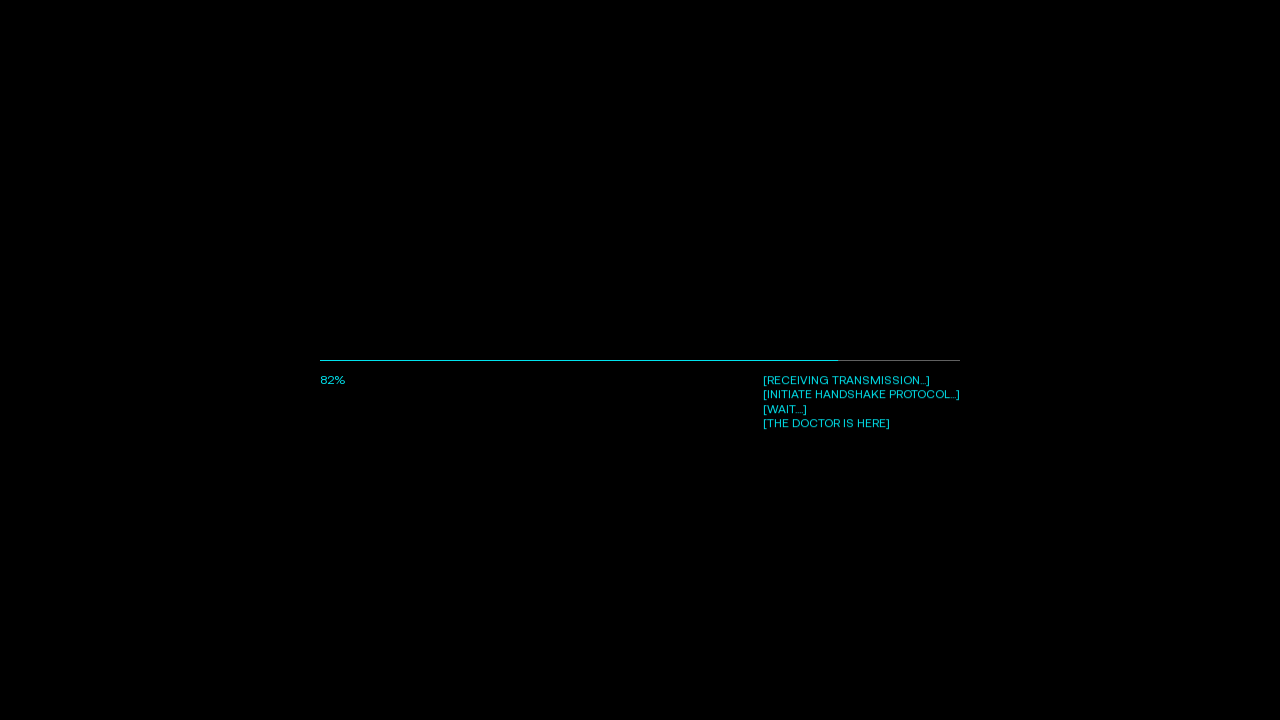

Pressed ArrowDown to scroll
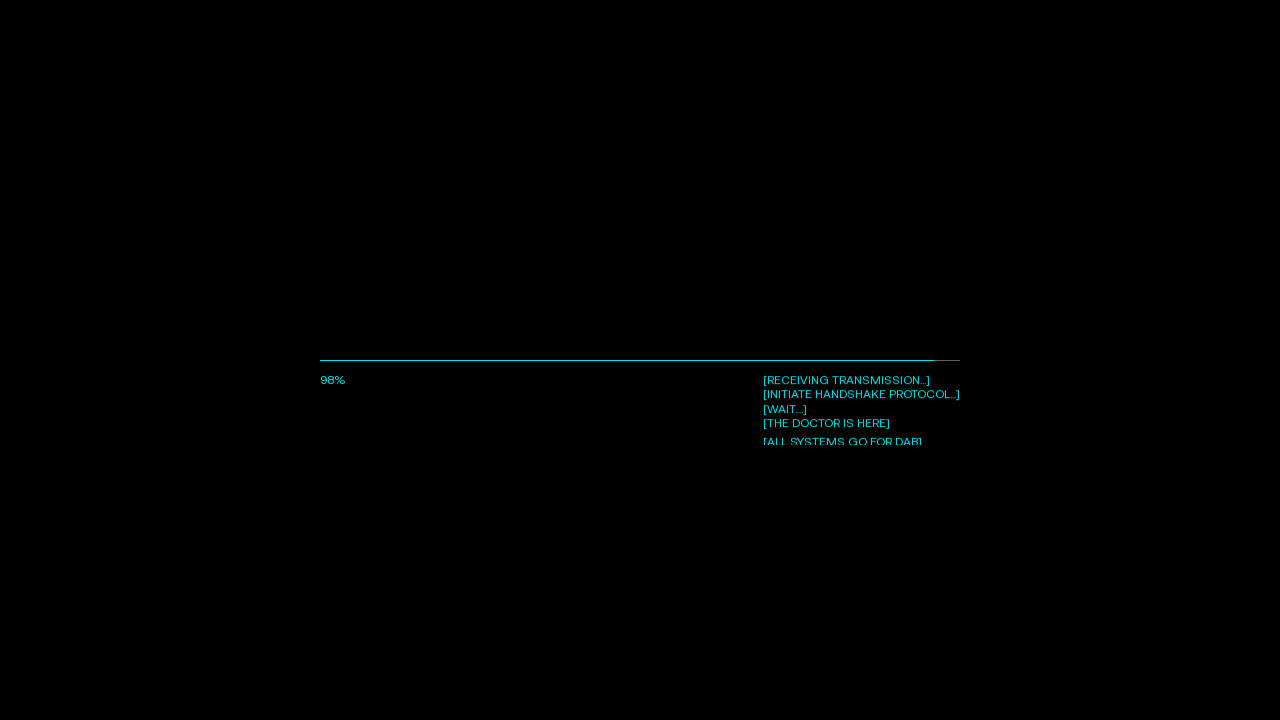

Scrolled down with mouse wheel
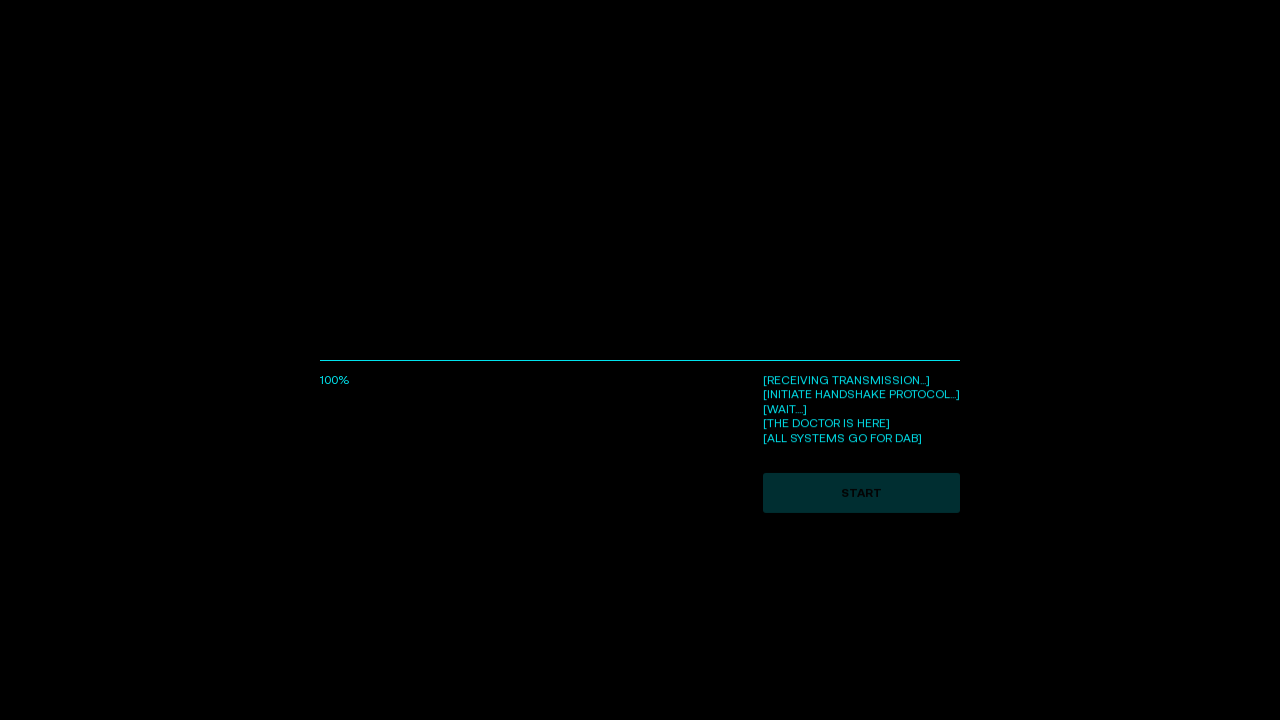

Scrolled down with mouse wheel
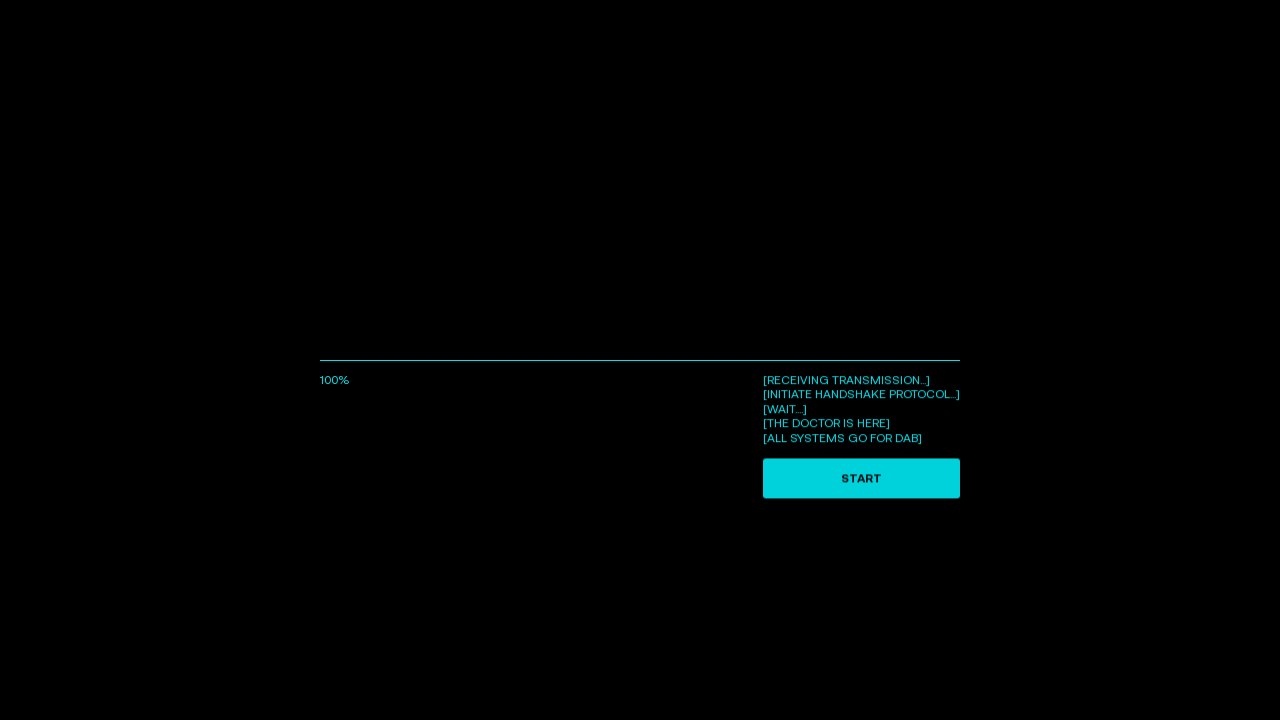

Scrolled down with mouse wheel
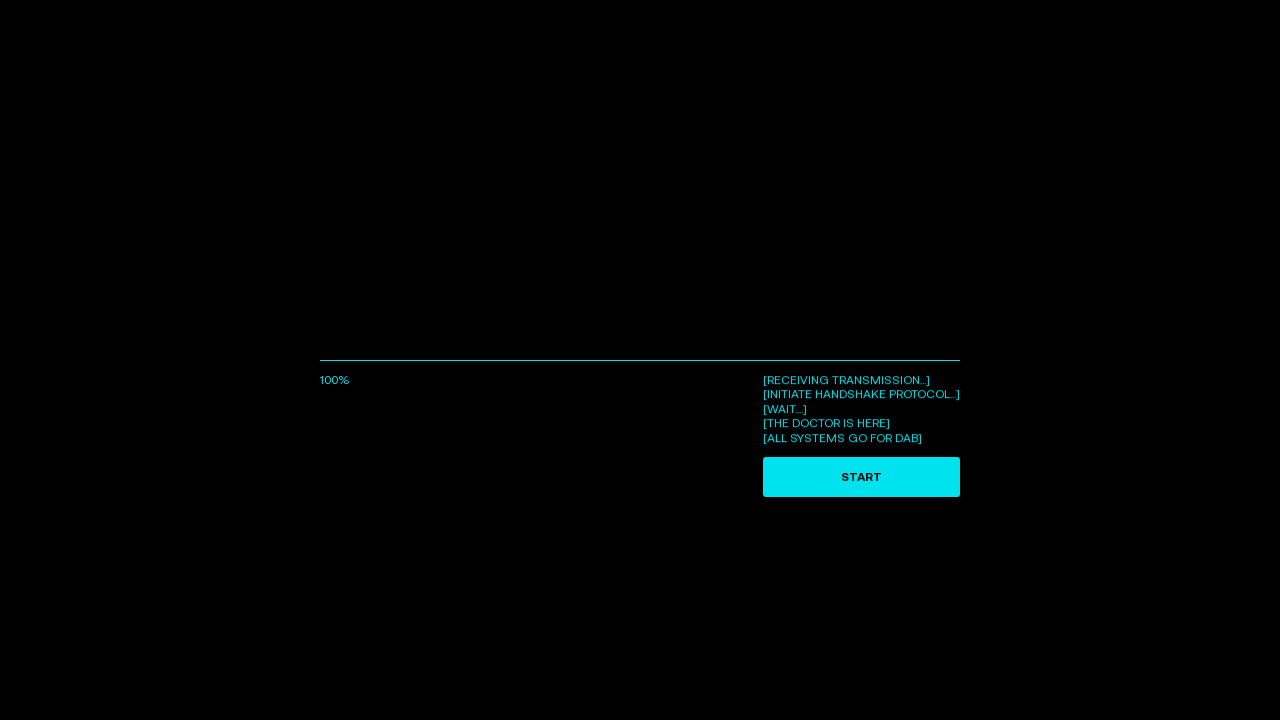

Pressed ArrowDown to scroll
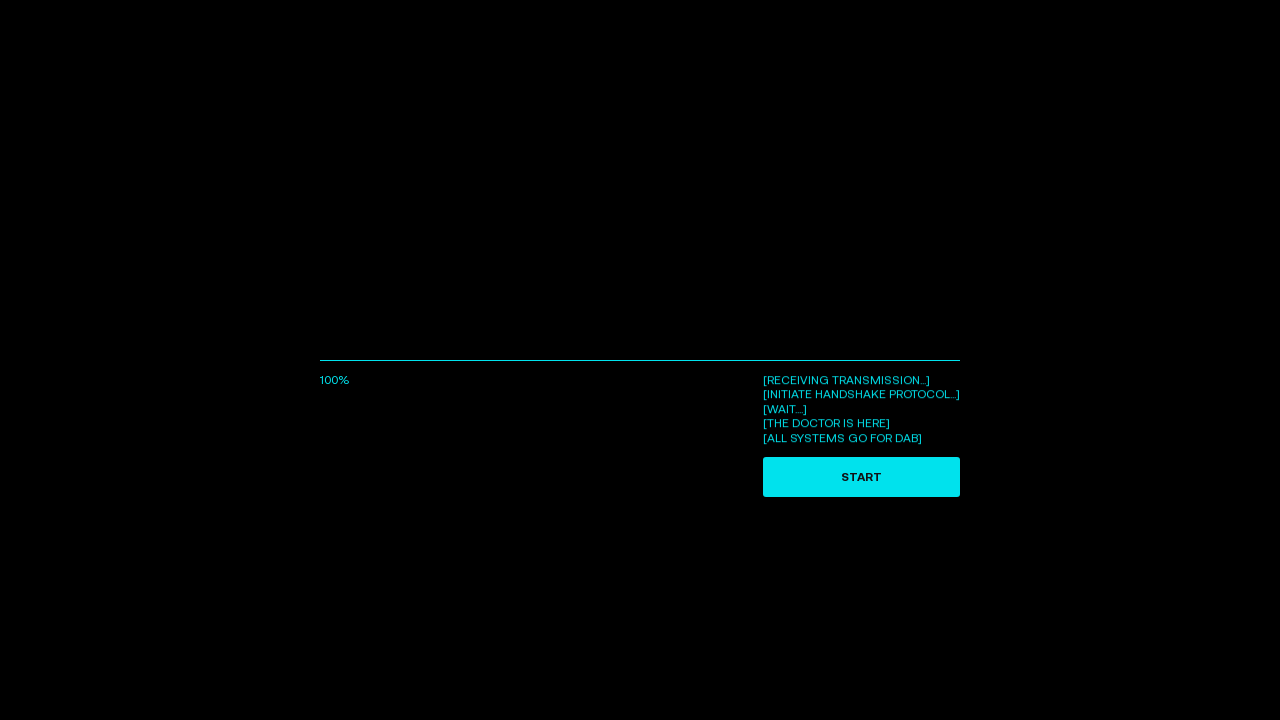

Scrolled down with mouse wheel
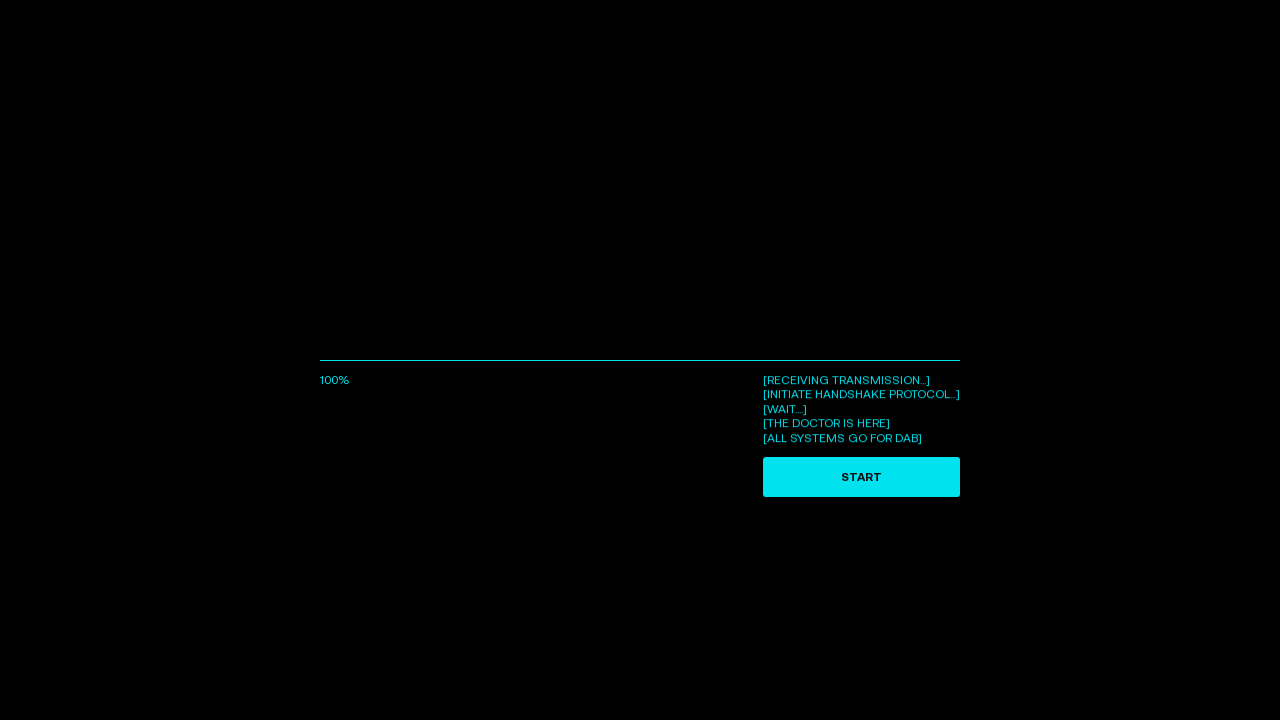

Scrolled down with mouse wheel
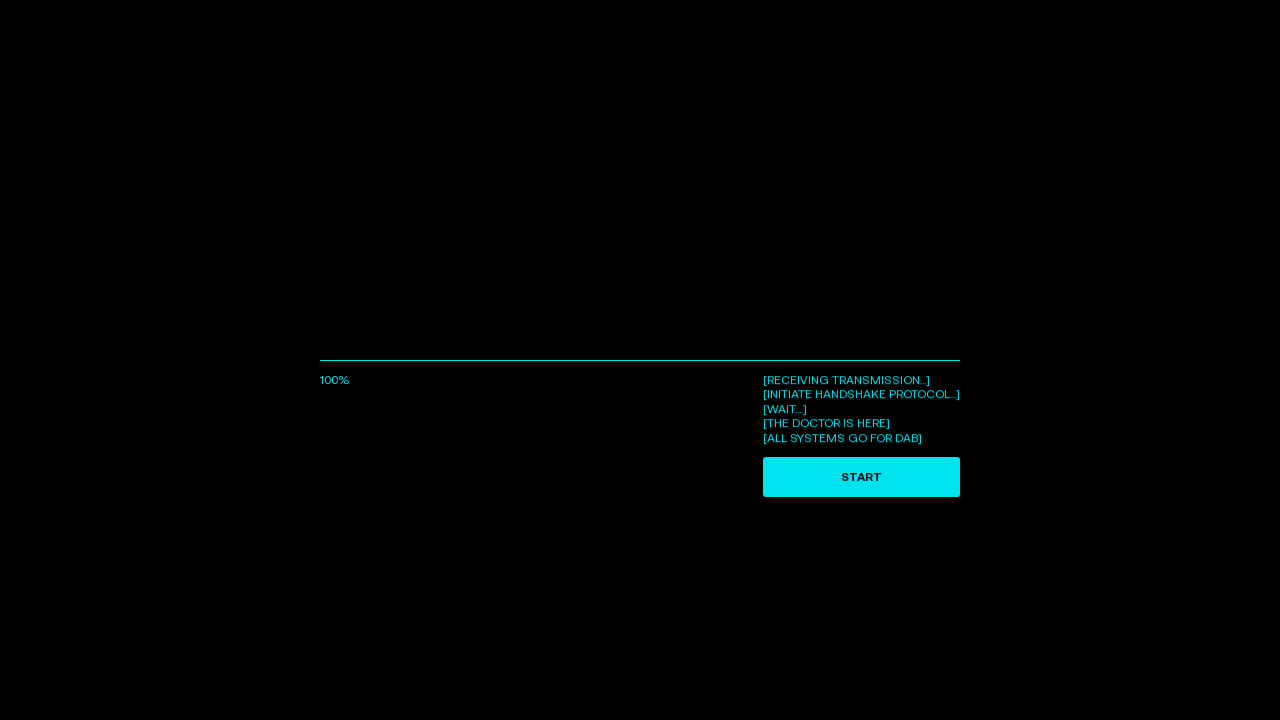

Scrolled down with mouse wheel
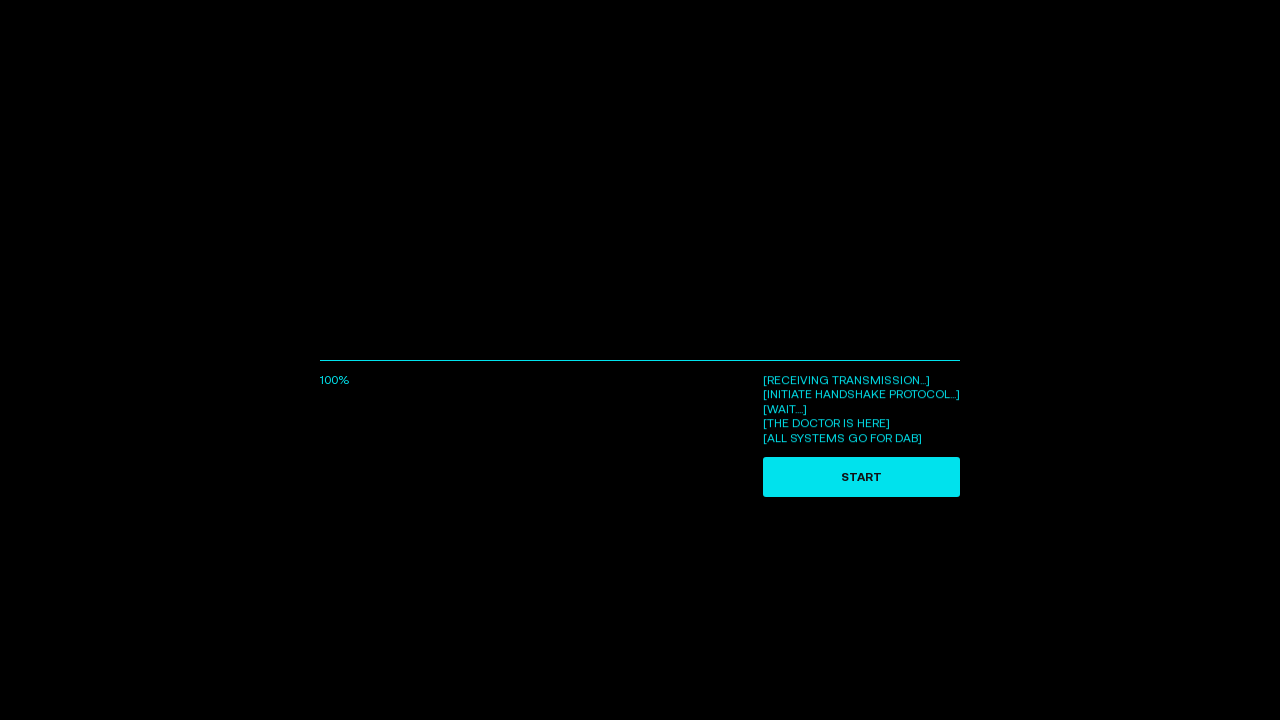

Pressed ArrowDown to scroll
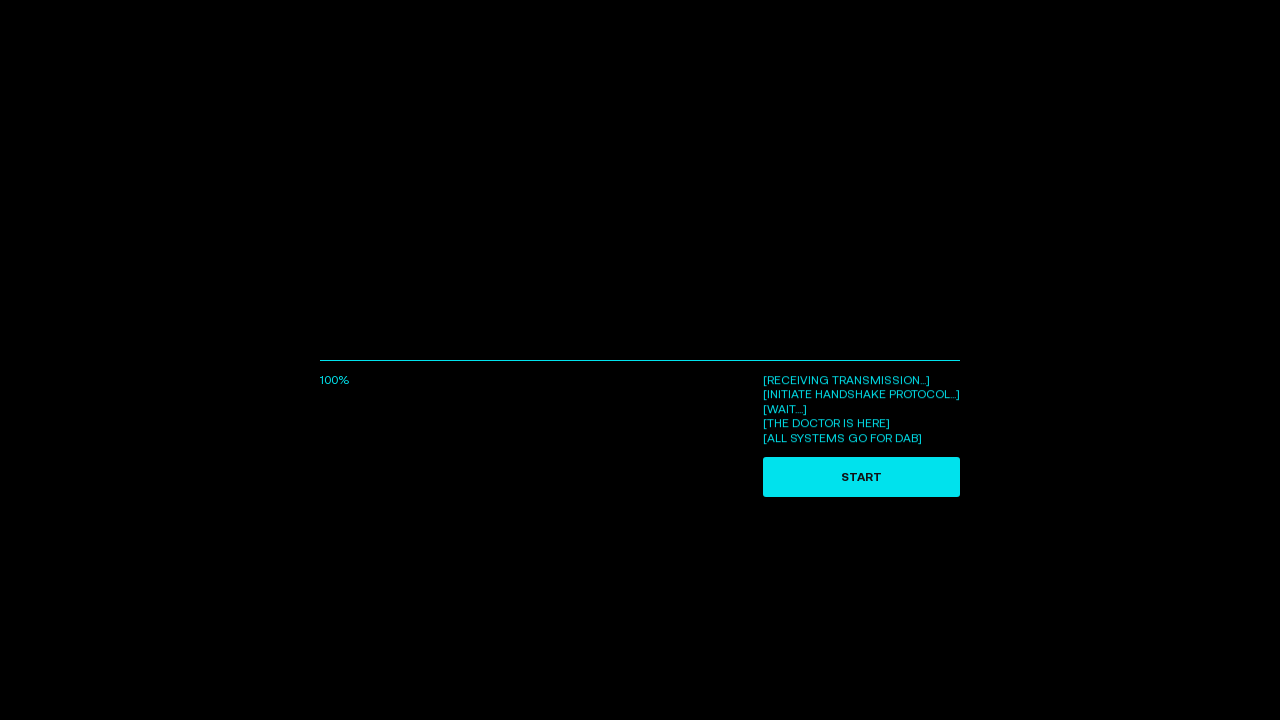

Scrolled down with mouse wheel
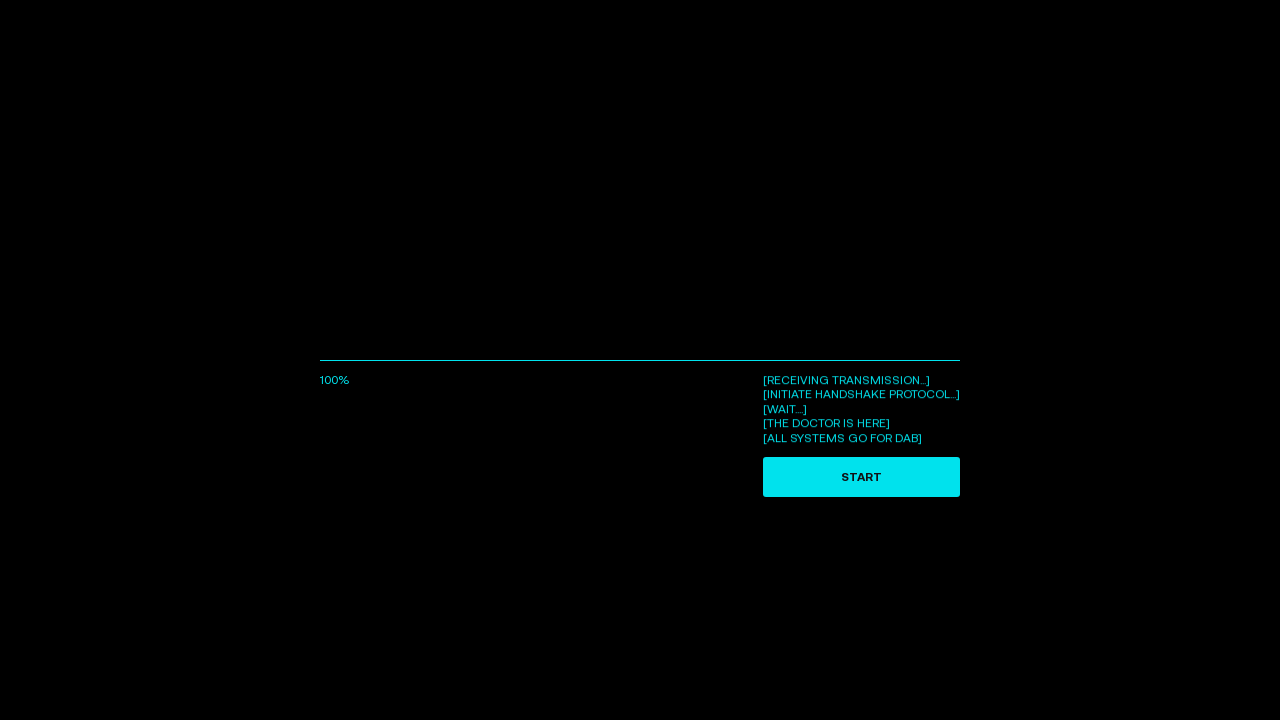

Scrolled down with mouse wheel
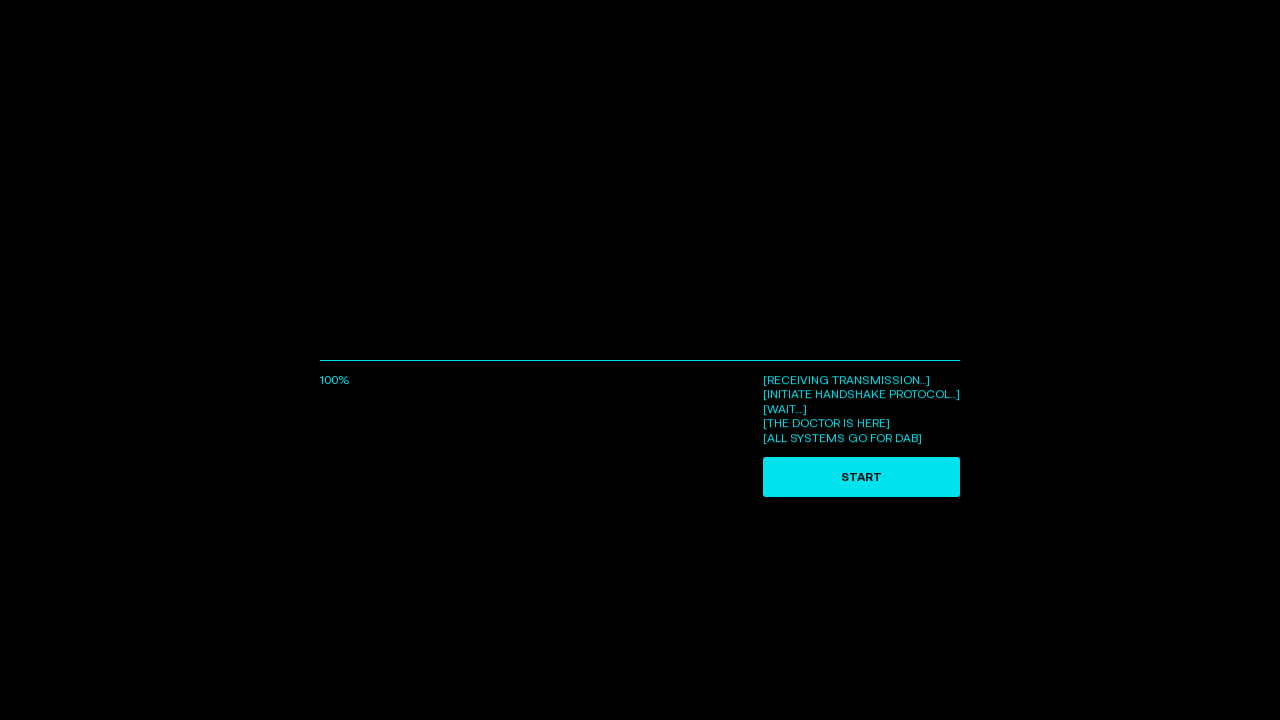

Scrolled down with mouse wheel
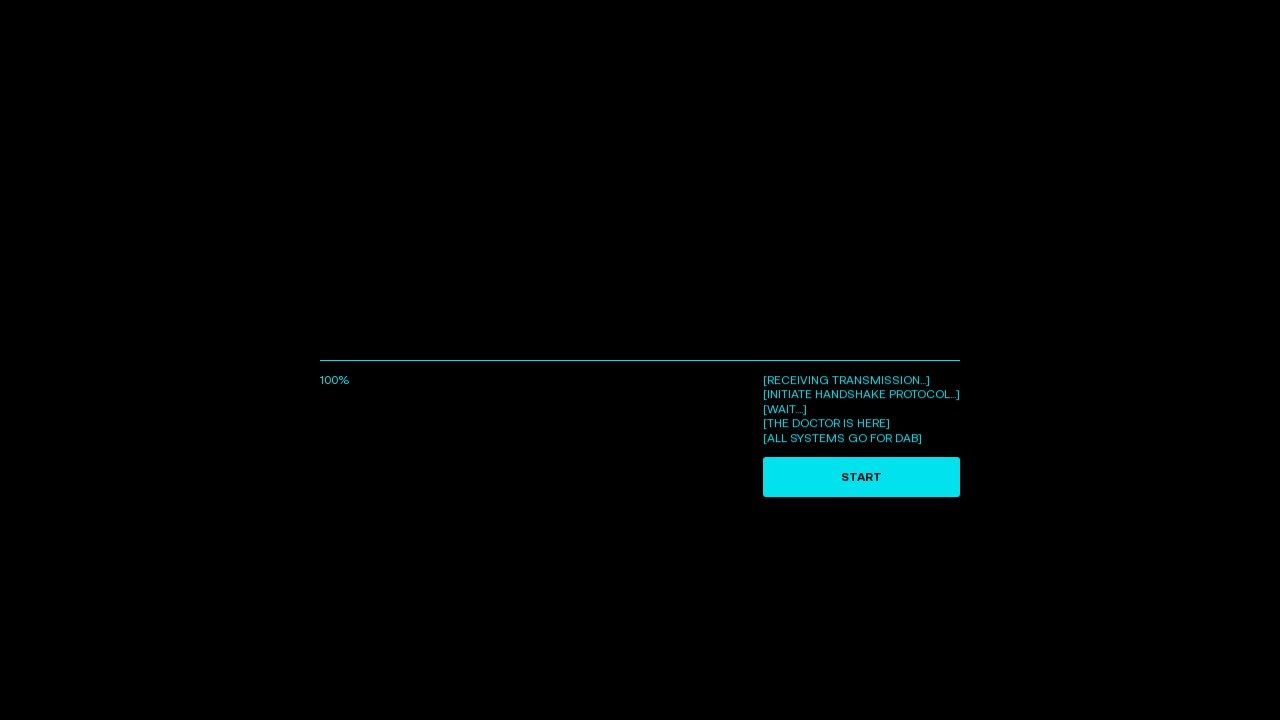

Pressed ArrowDown to scroll
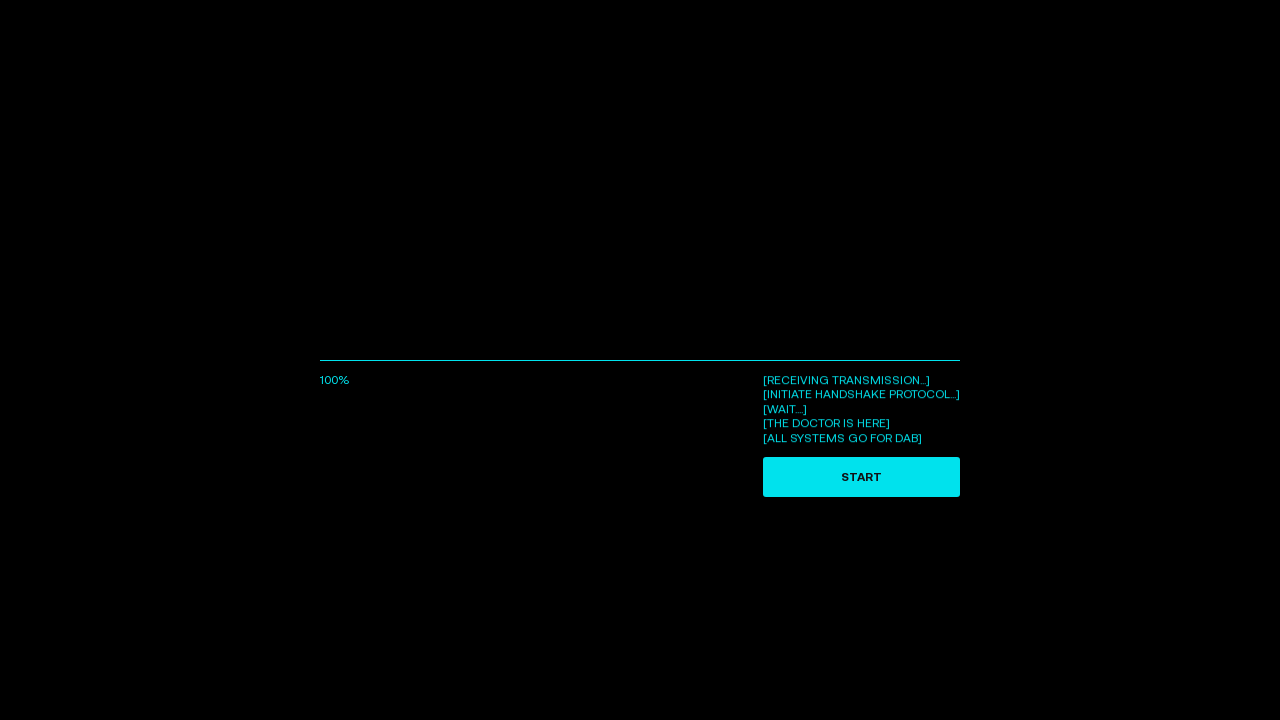

Scrolled down with mouse wheel
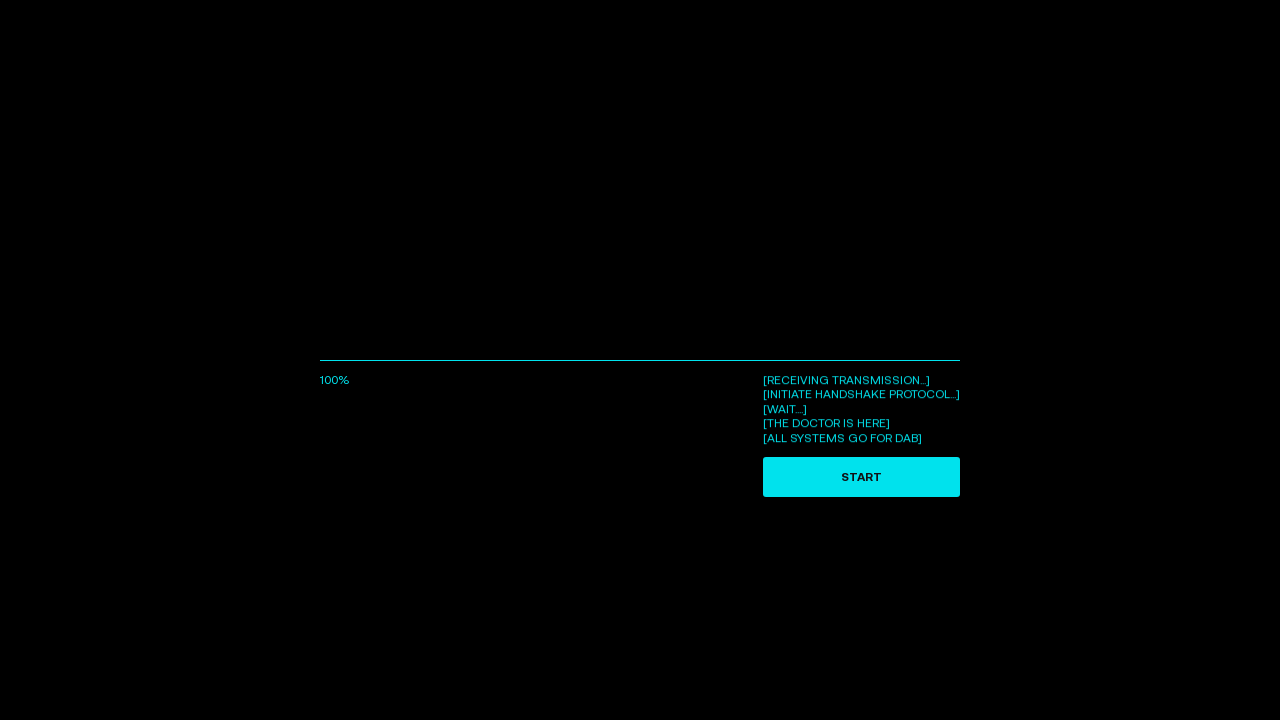

Scrolled down with mouse wheel
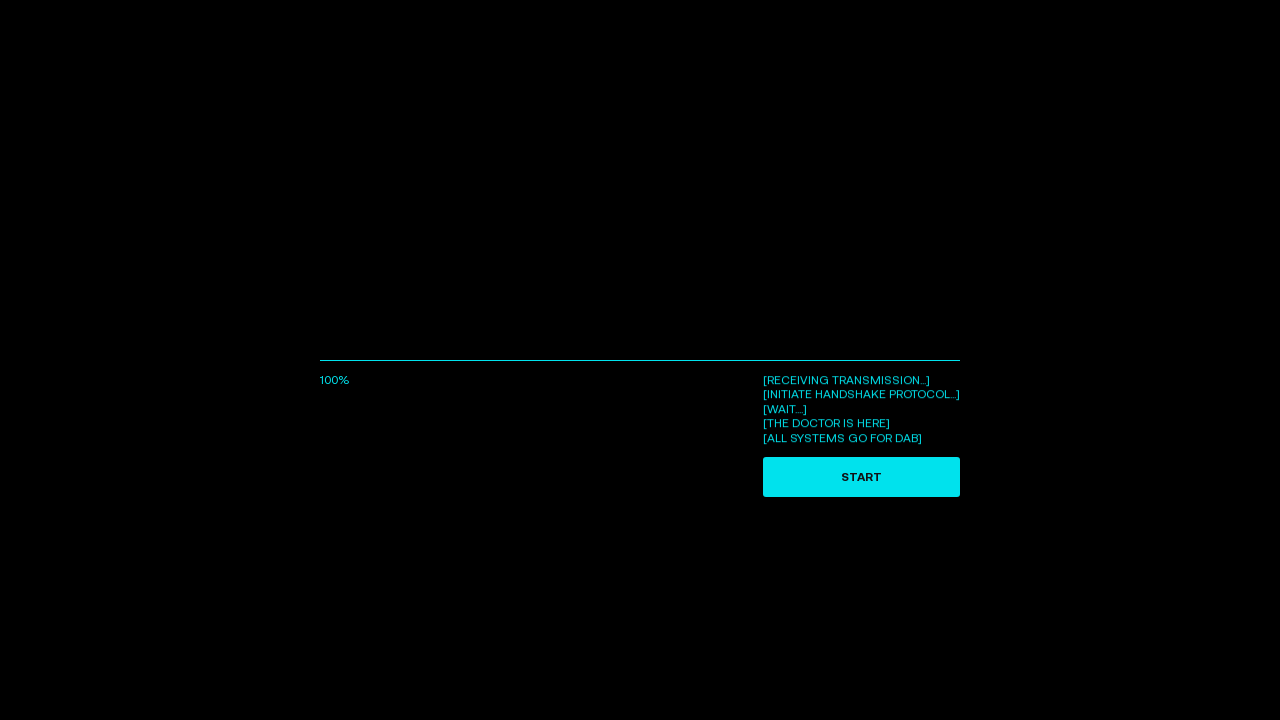

Scrolled down with mouse wheel
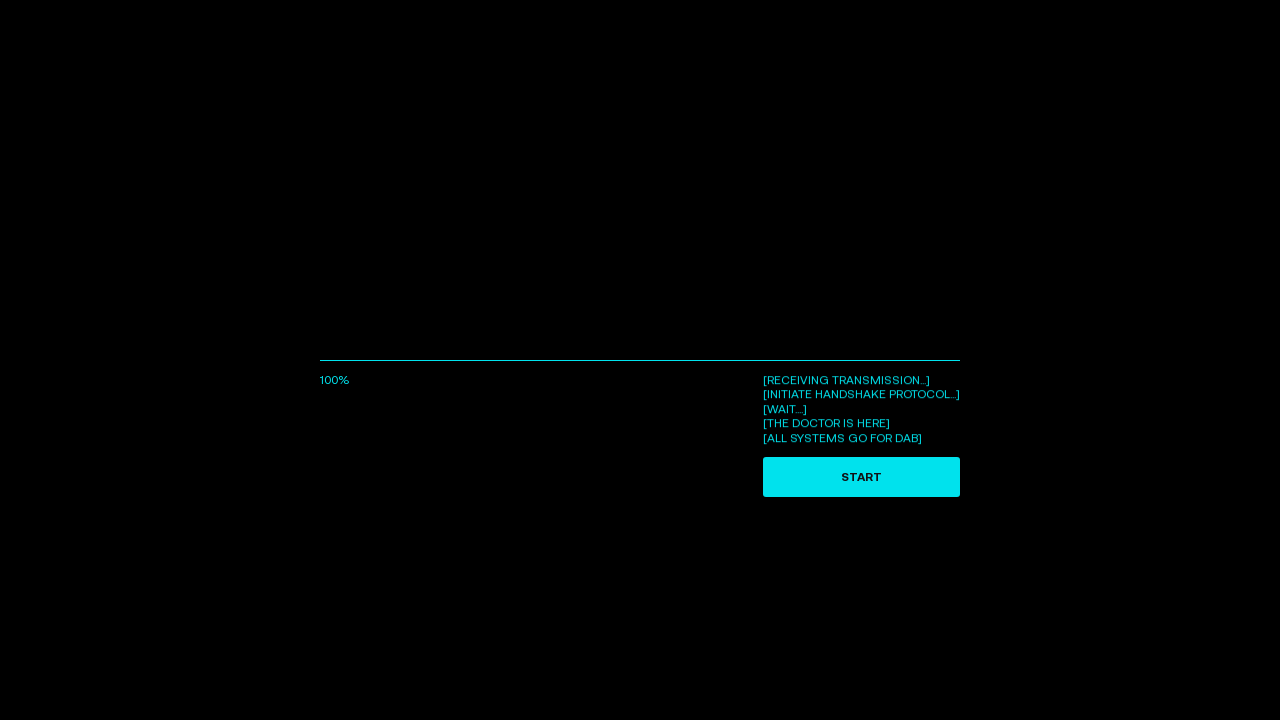

Pressed ArrowDown to scroll
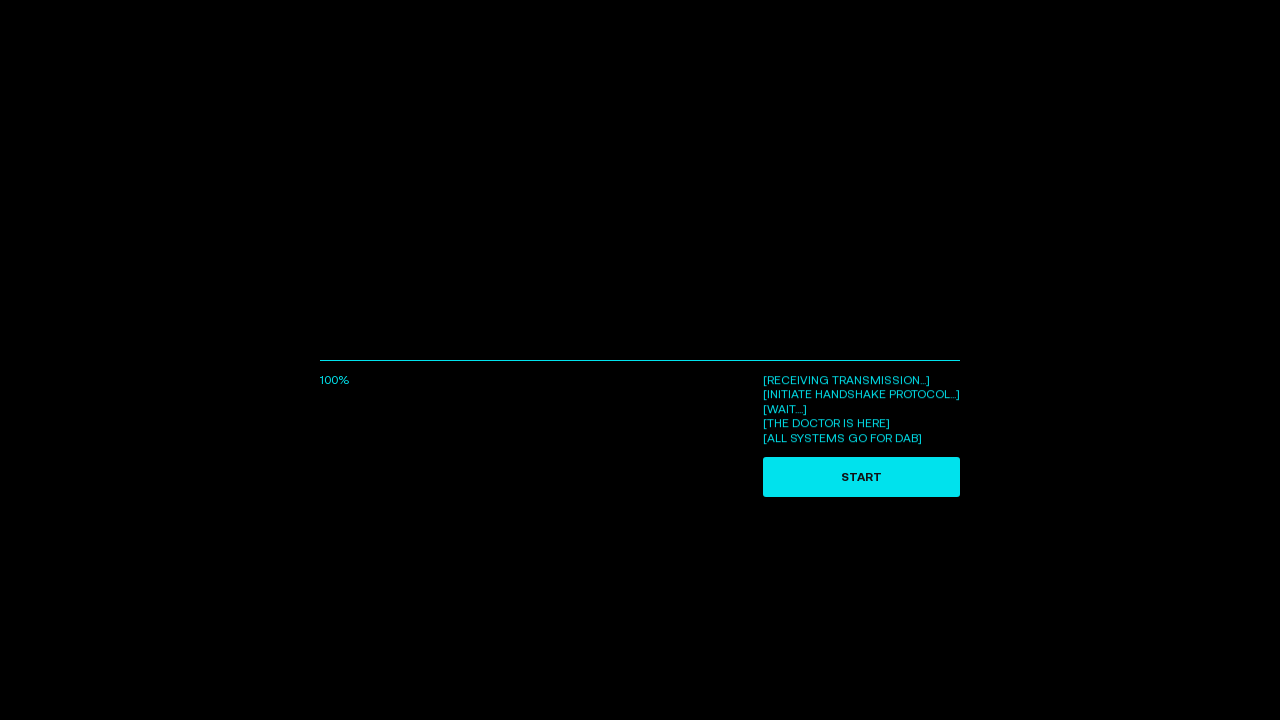

Scrolled down with mouse wheel
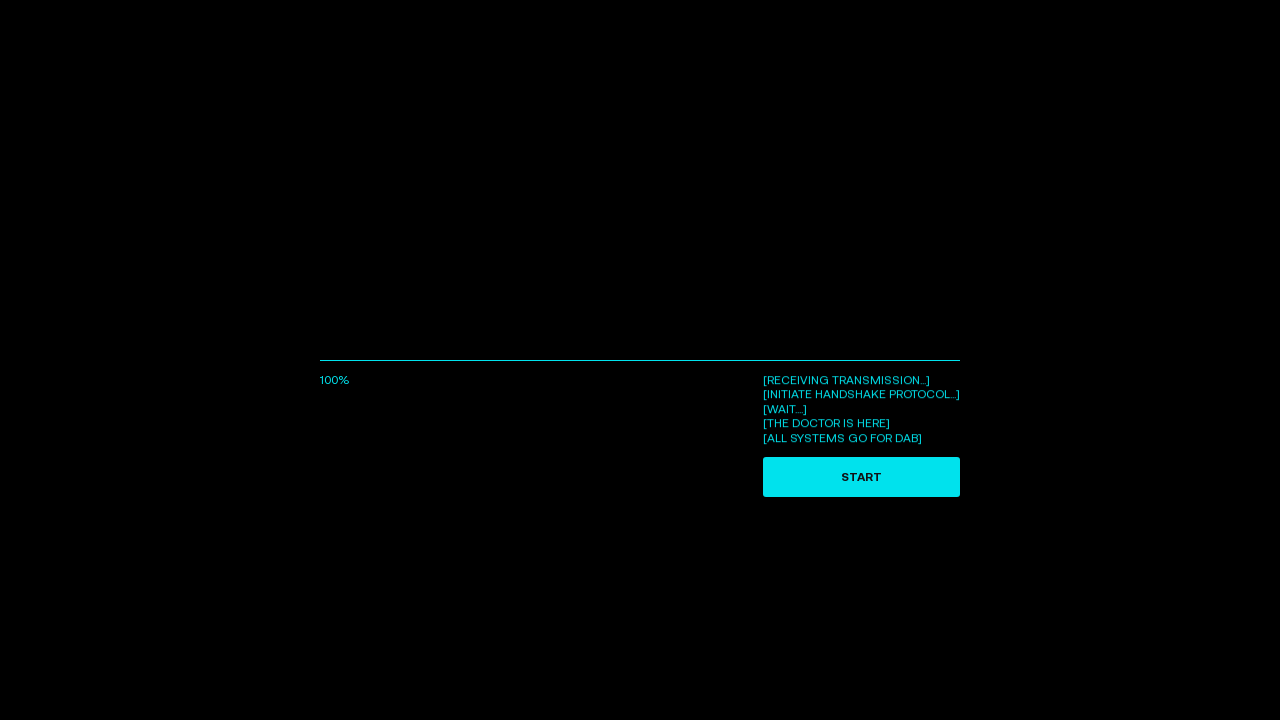

Scrolled down with mouse wheel
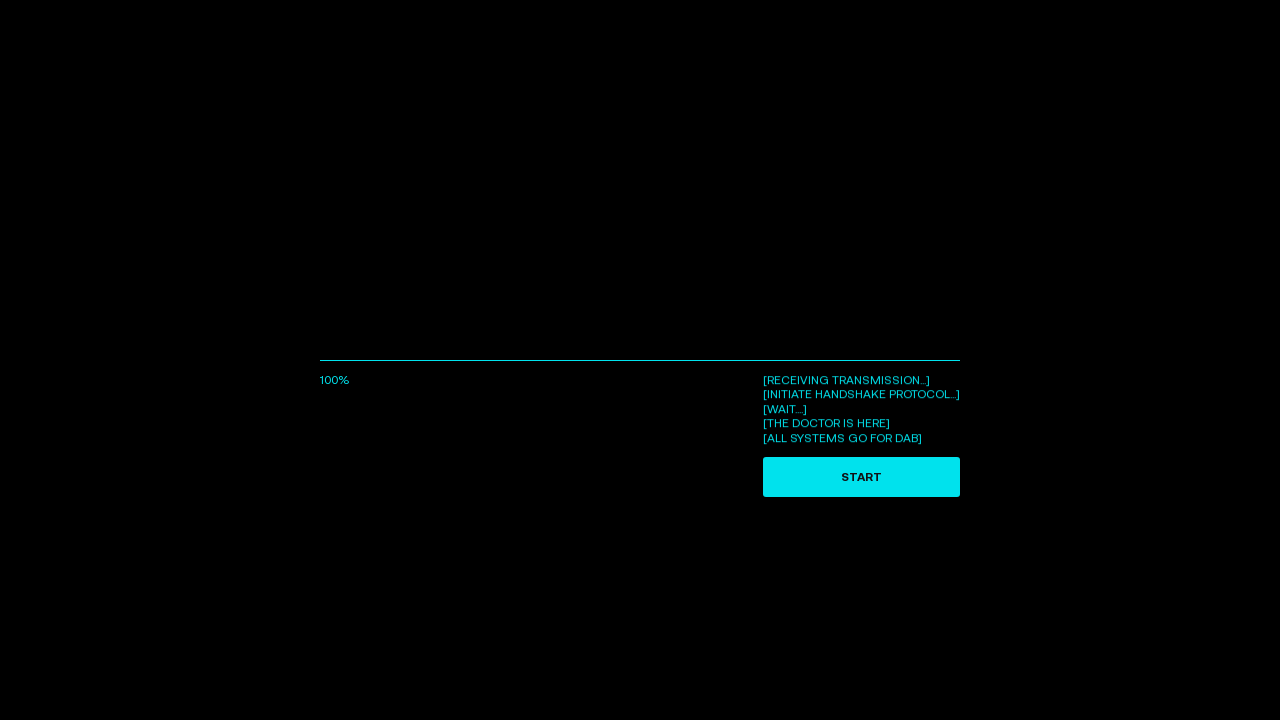

Scrolled down with mouse wheel
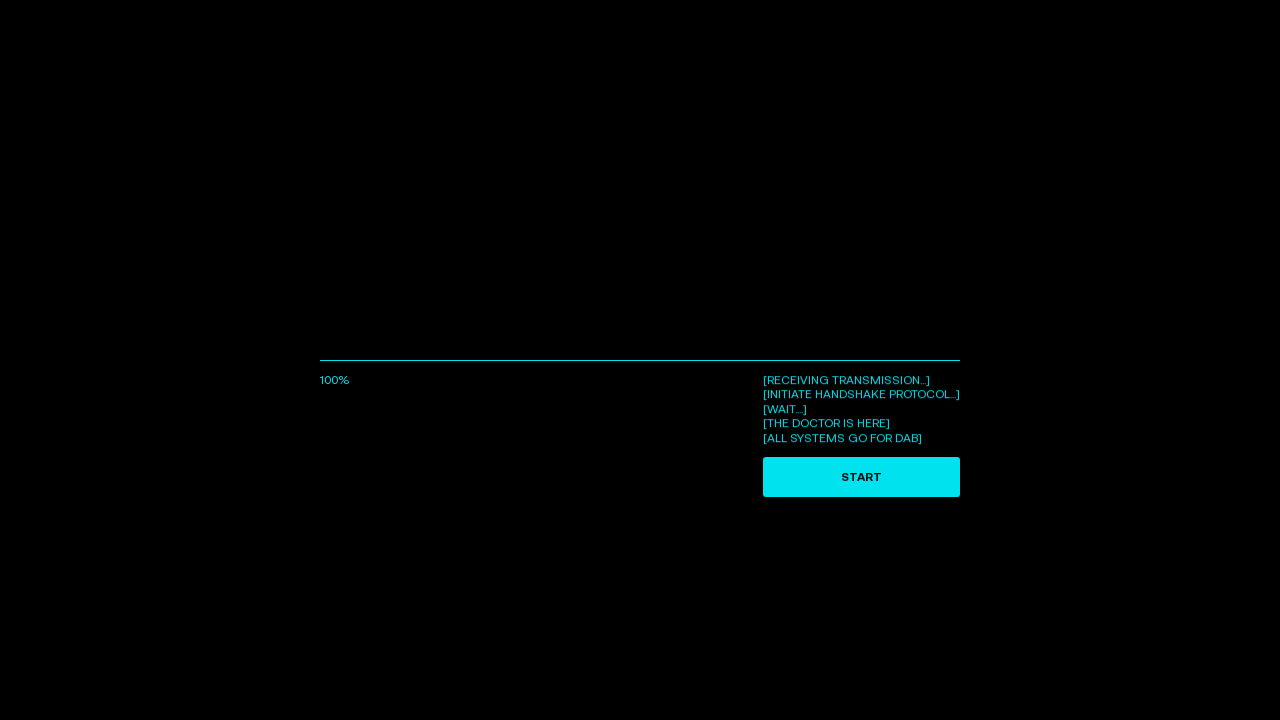

Pressed ArrowDown to scroll
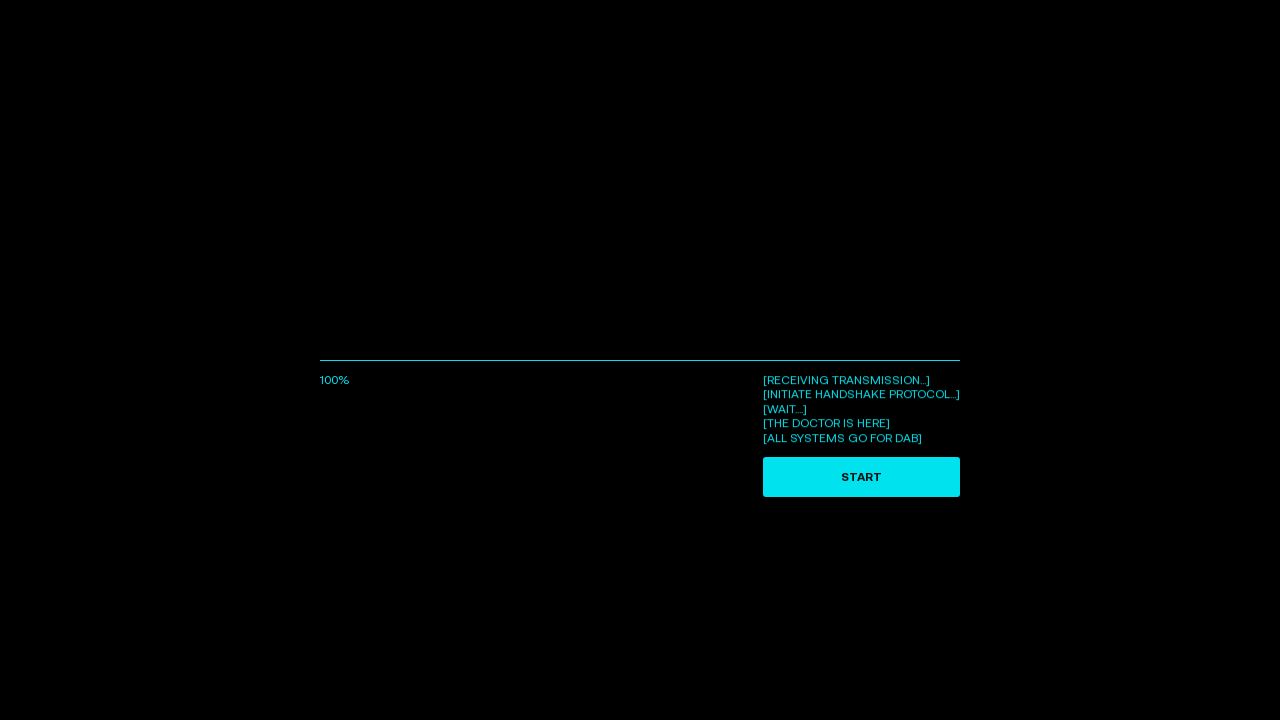

Scrolled down with mouse wheel
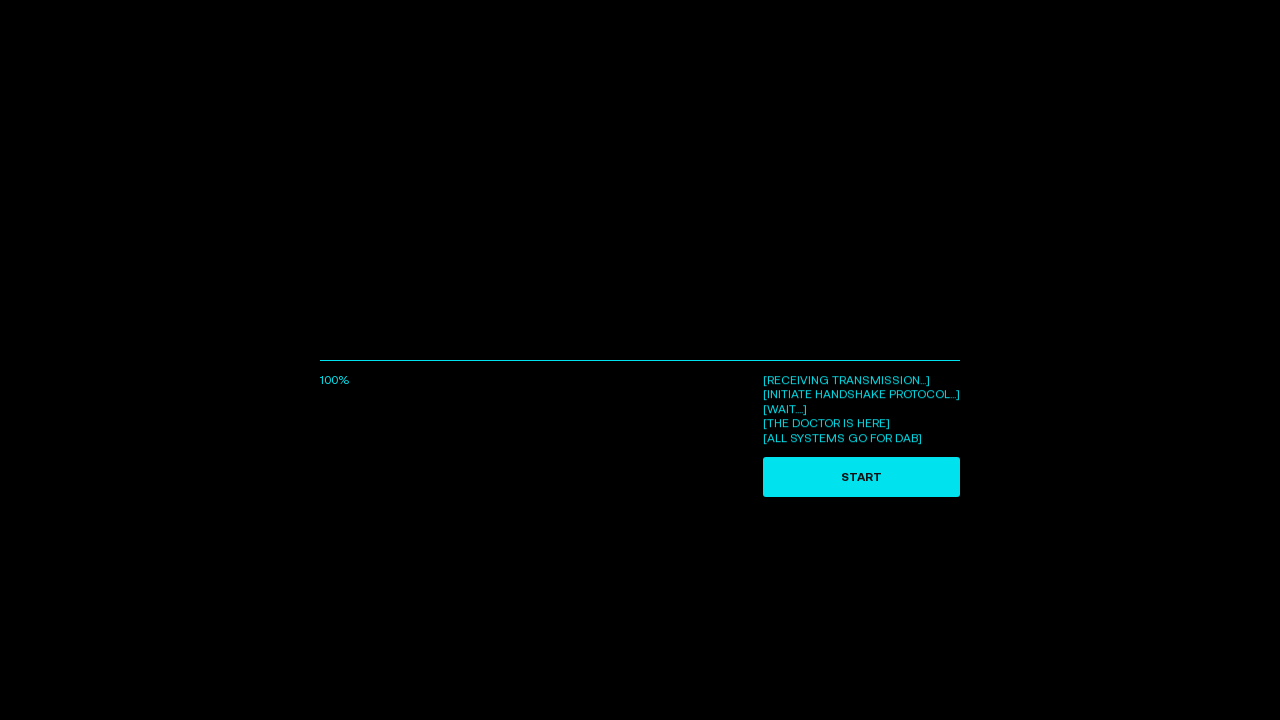

Scrolled down with mouse wheel
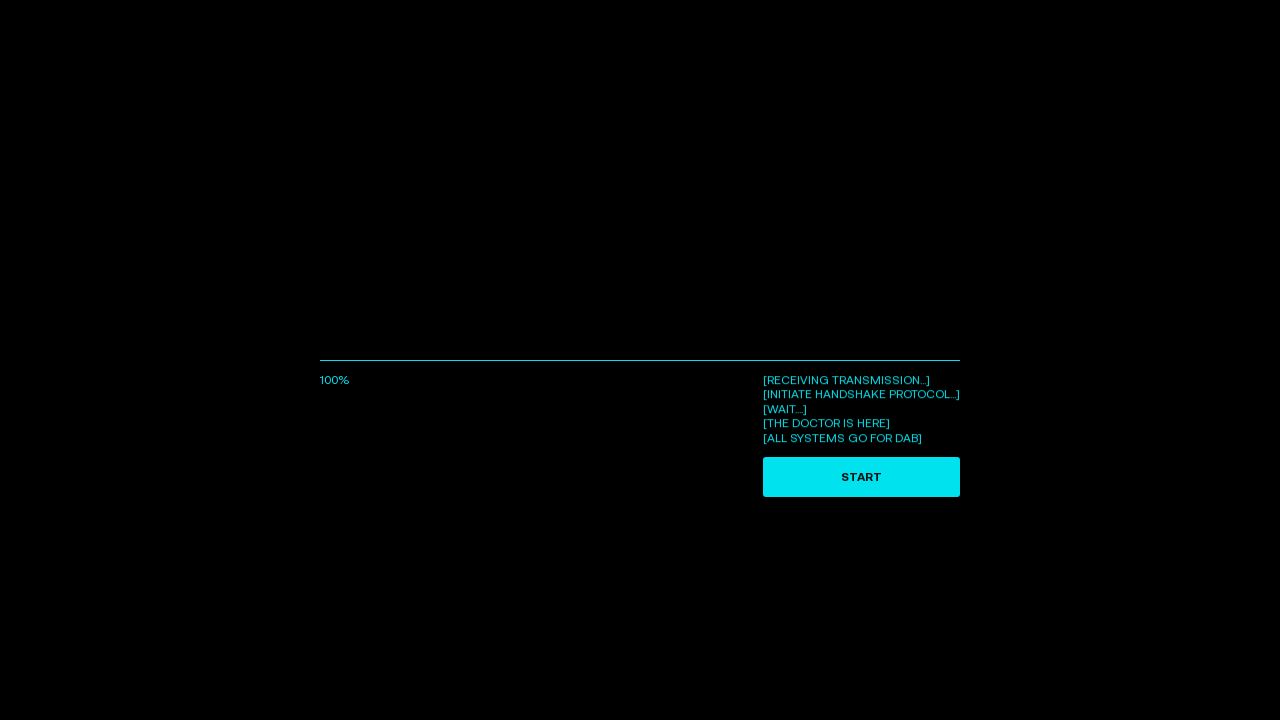

Scrolled down with mouse wheel
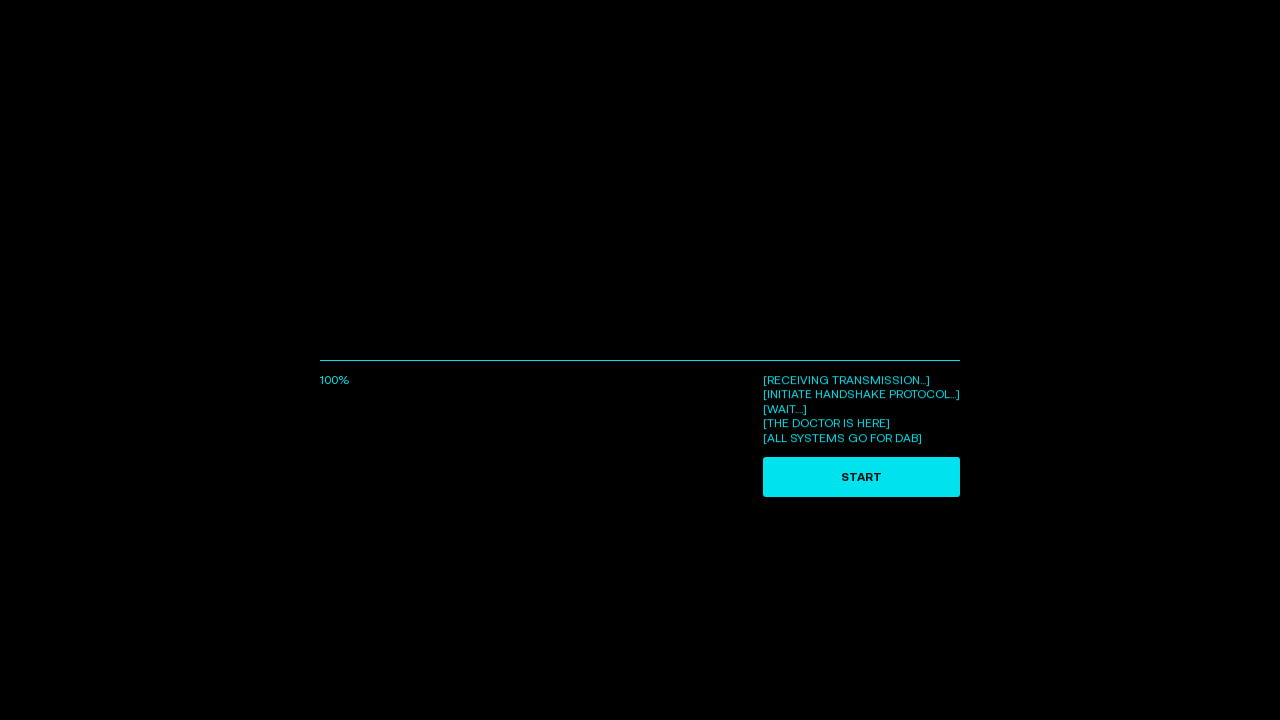

Pressed ArrowDown to scroll
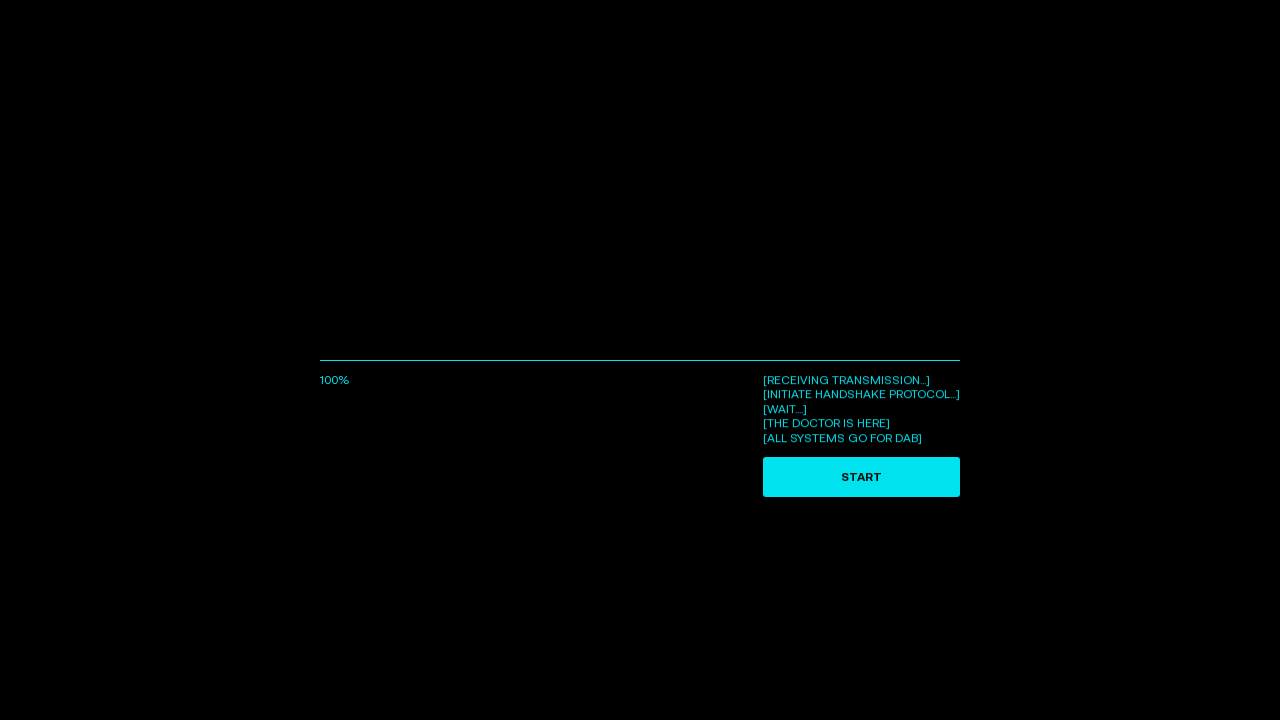

Scrolled down with mouse wheel
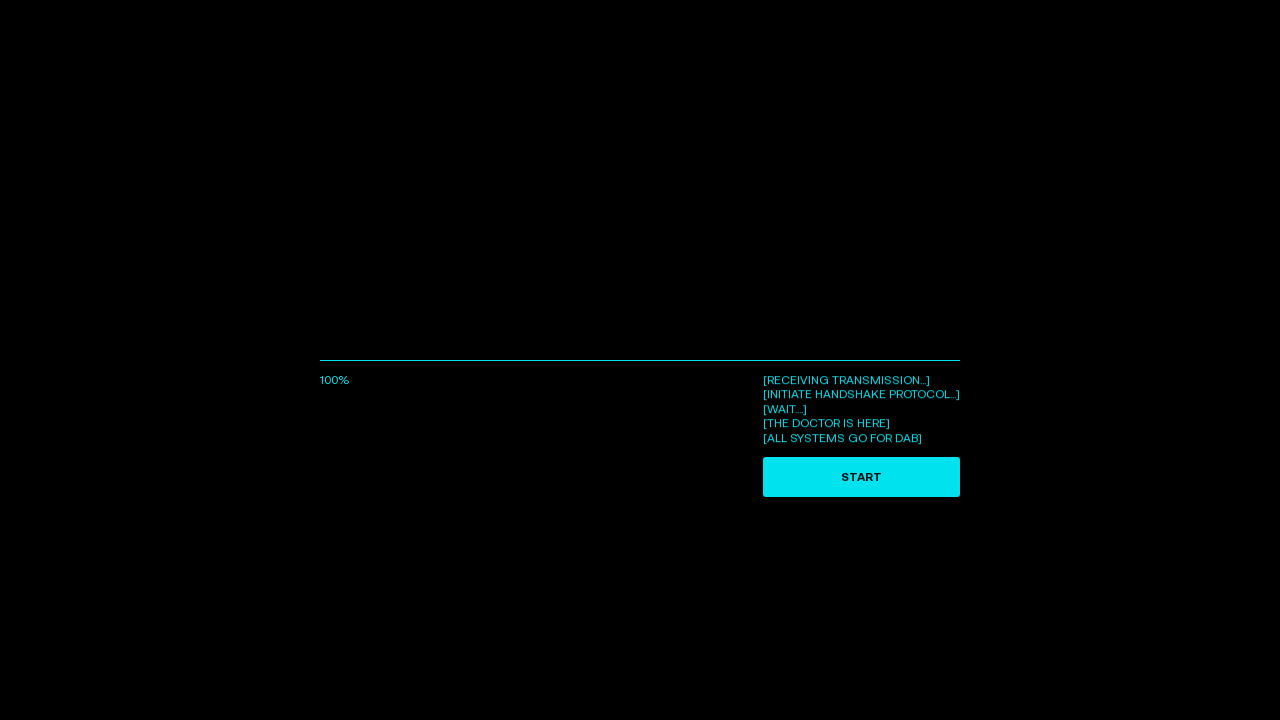

Scrolled down with mouse wheel
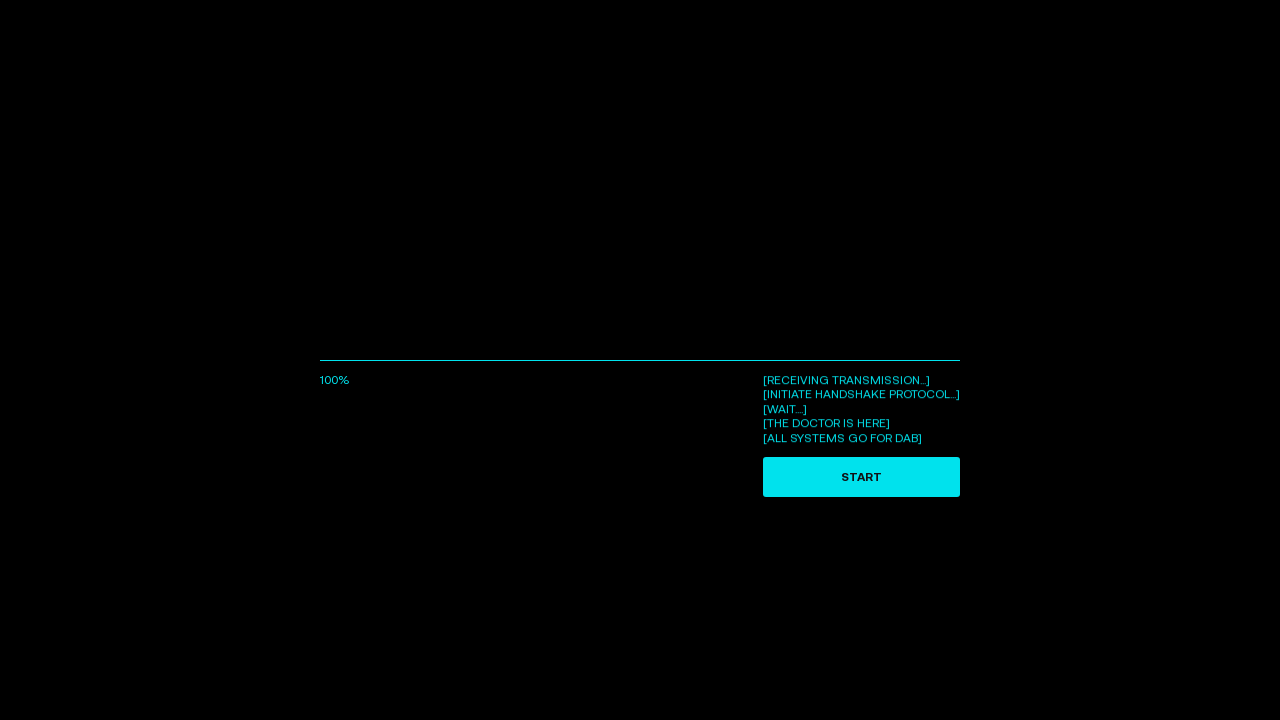

Scrolled down with mouse wheel
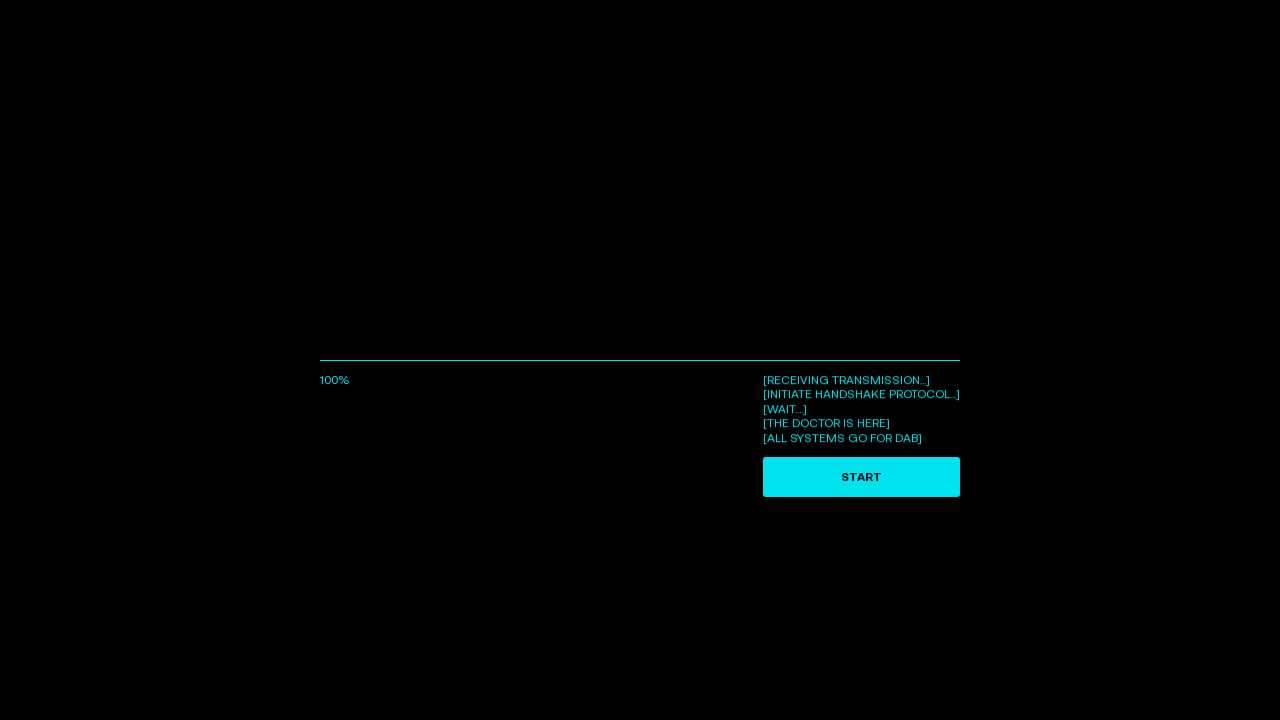

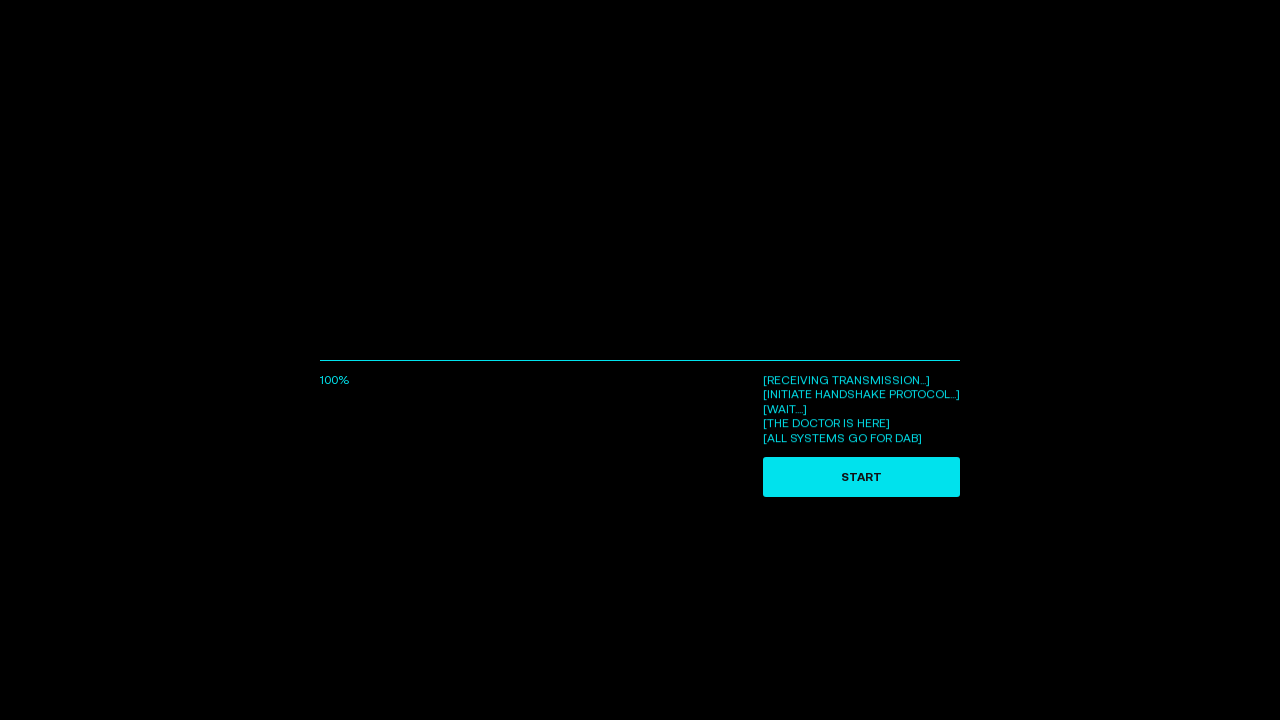